Performs click-and-hold, move to target, and release actions for drag and drop

Starting URL: https://crossbrowsertesting.github.io/drag-and-drop

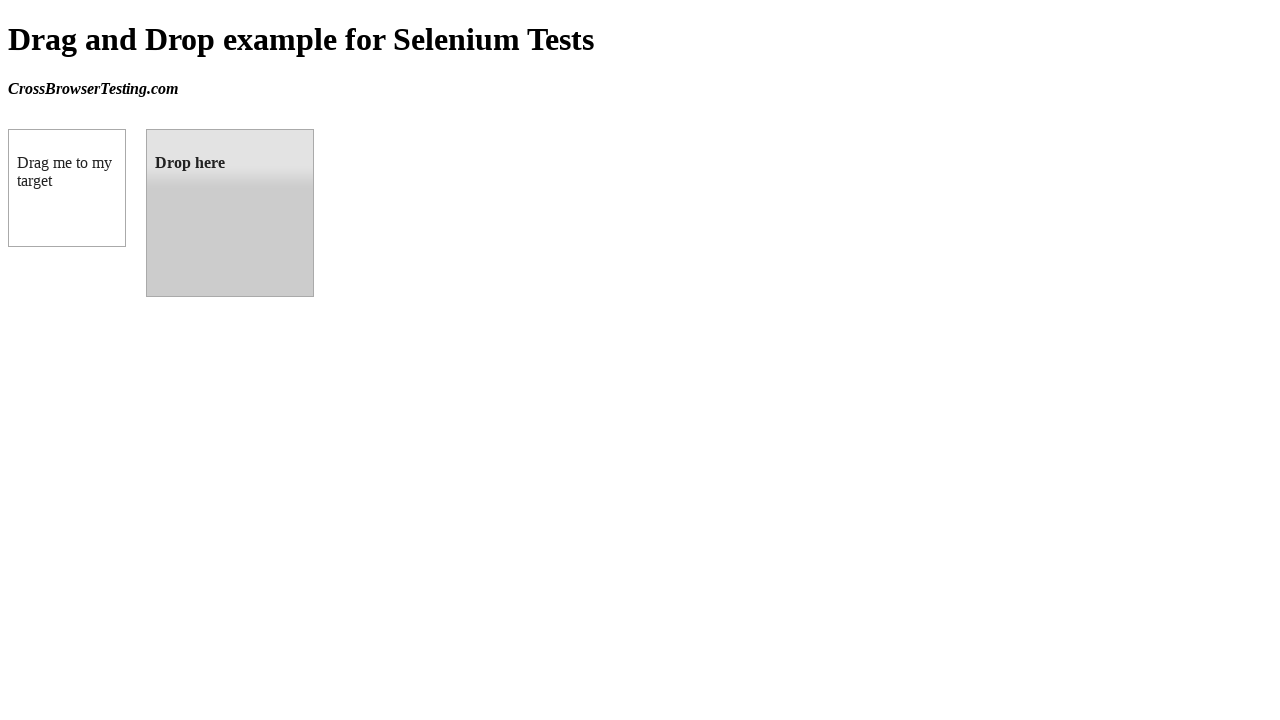

Waited for draggable element to be visible
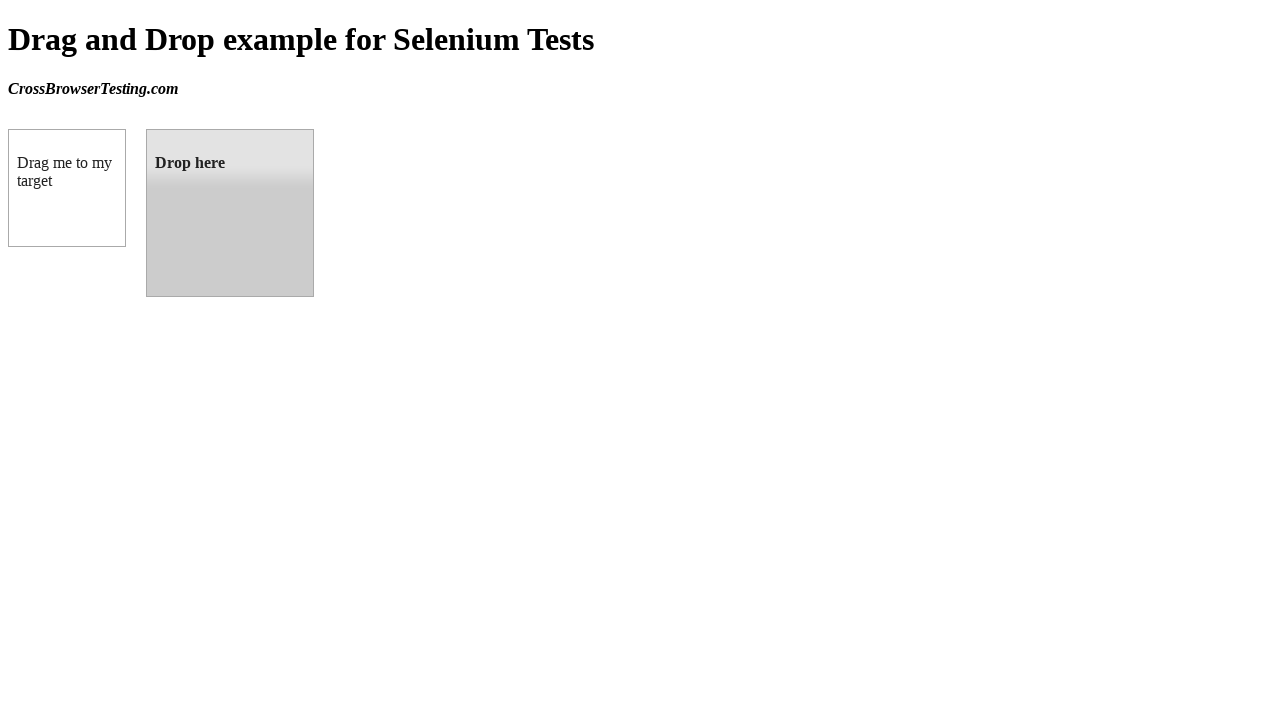

Waited for droppable element to be visible
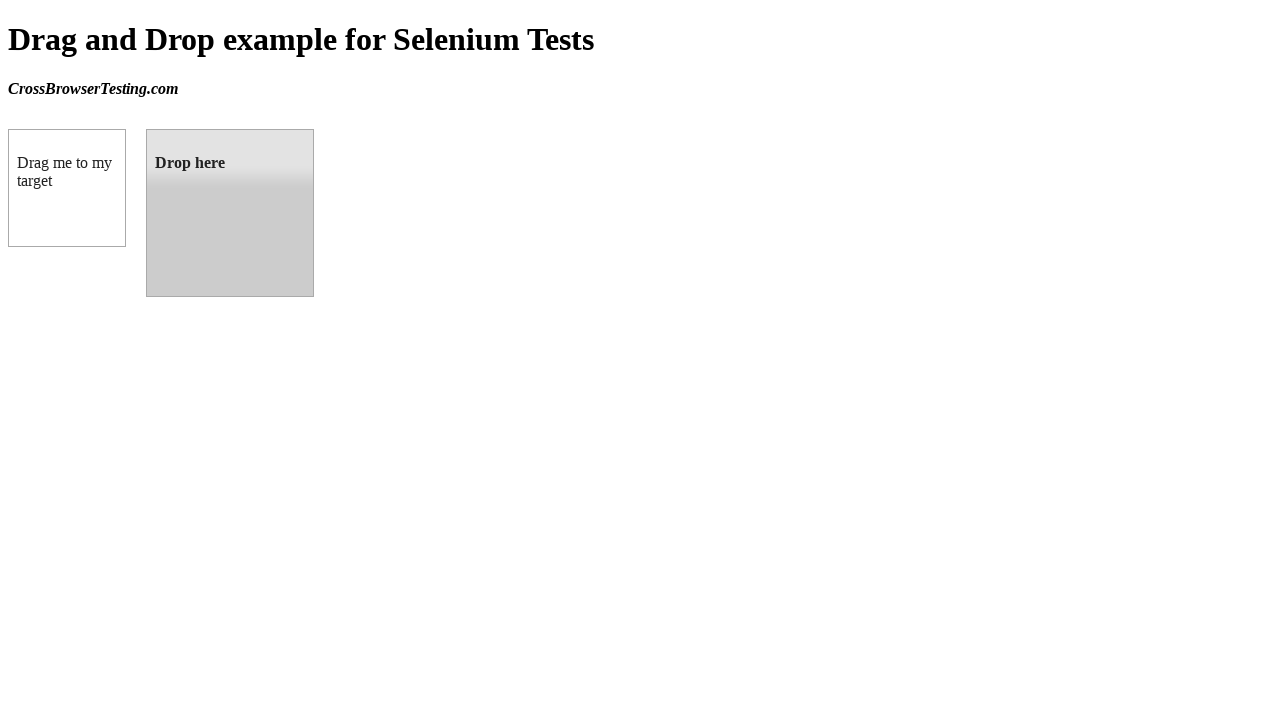

Retrieved bounding box of draggable element
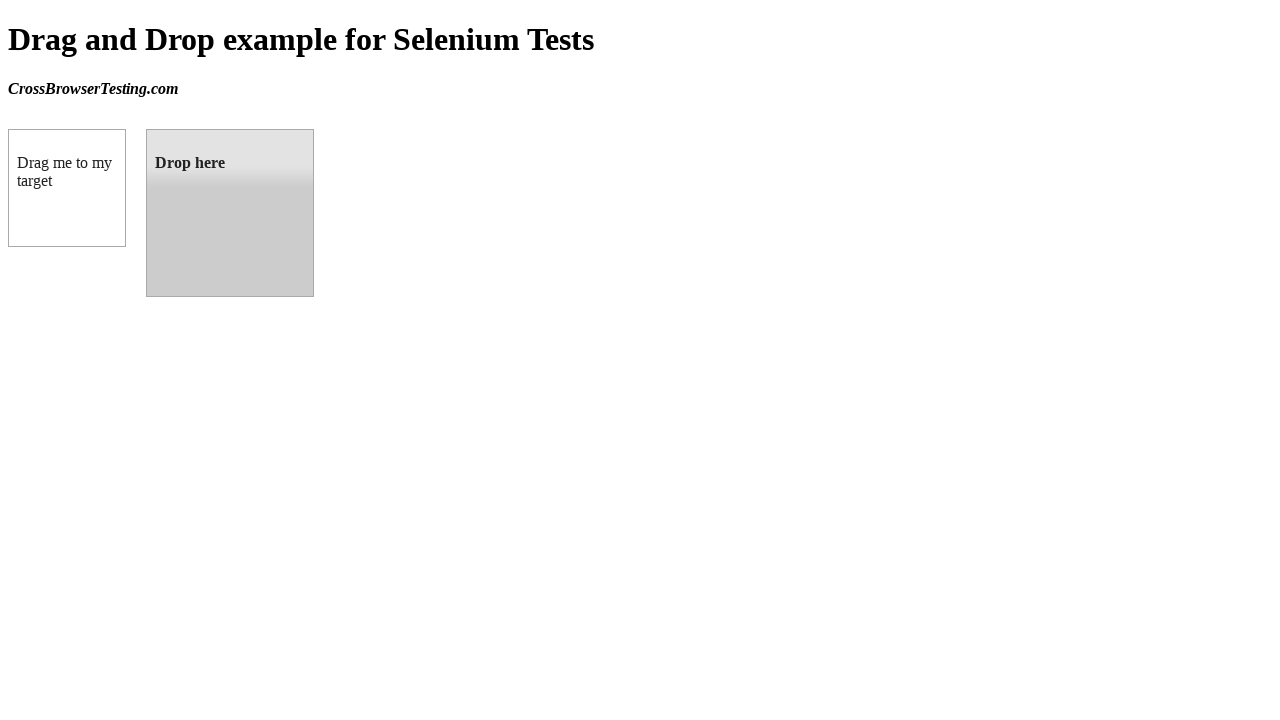

Retrieved bounding box of droppable element
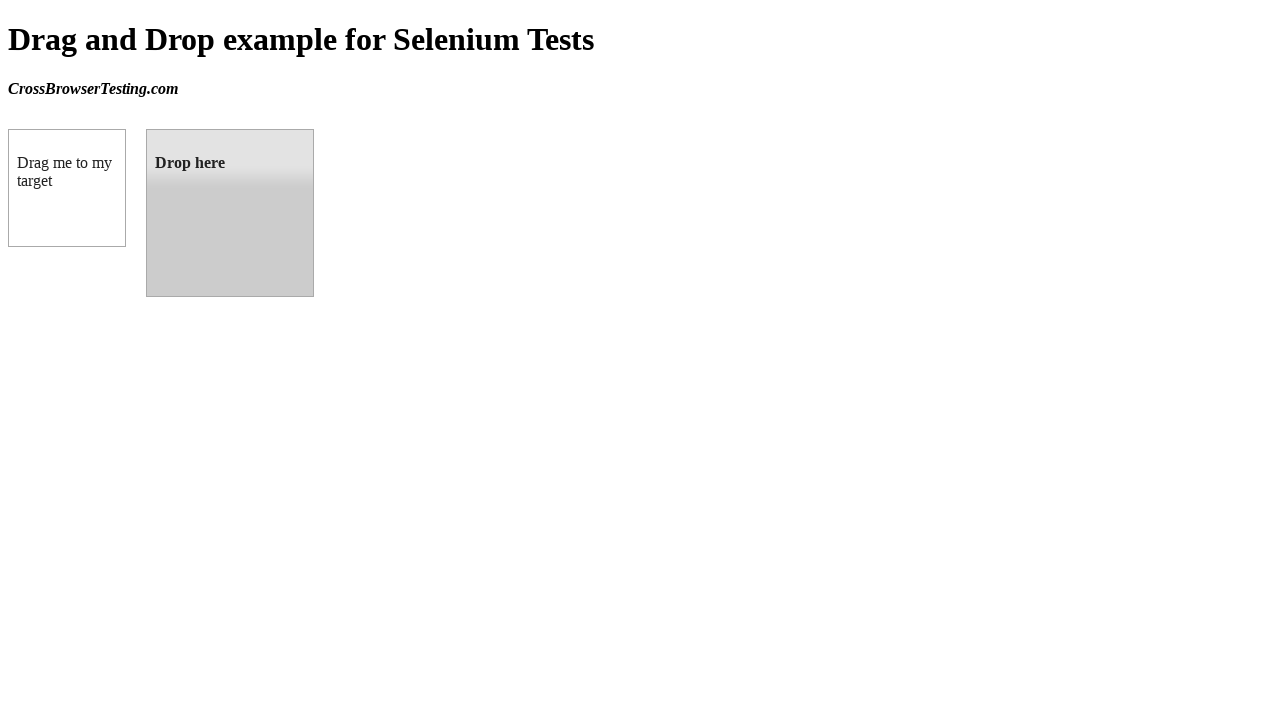

Moved mouse to center of draggable element at (67, 188)
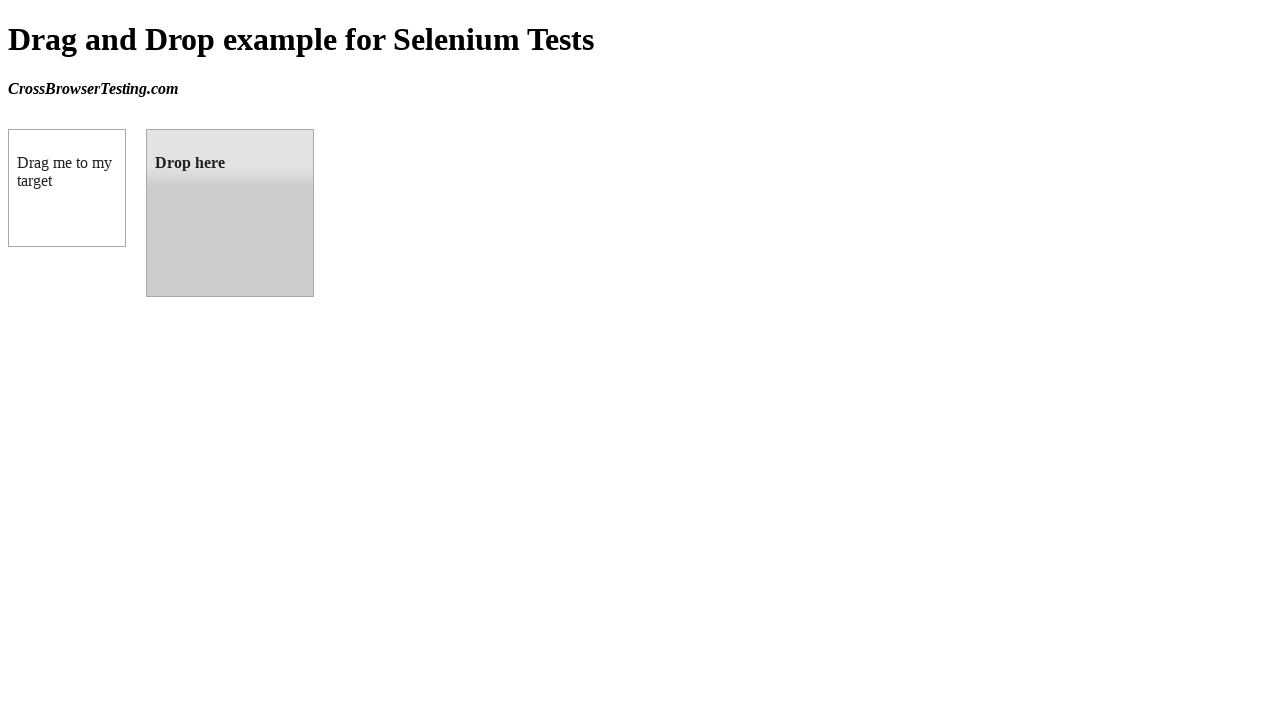

Pressed and held mouse button on draggable element at (67, 188)
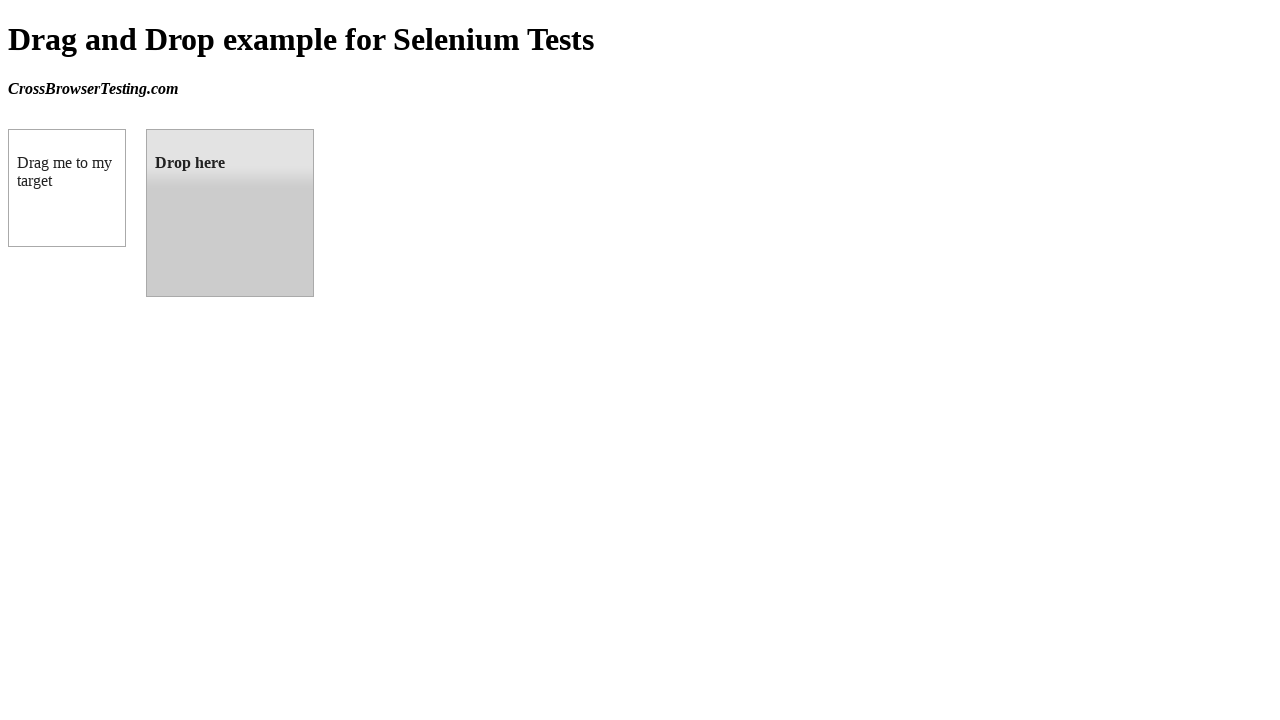

Moved mouse to center of droppable element while holding button at (230, 213)
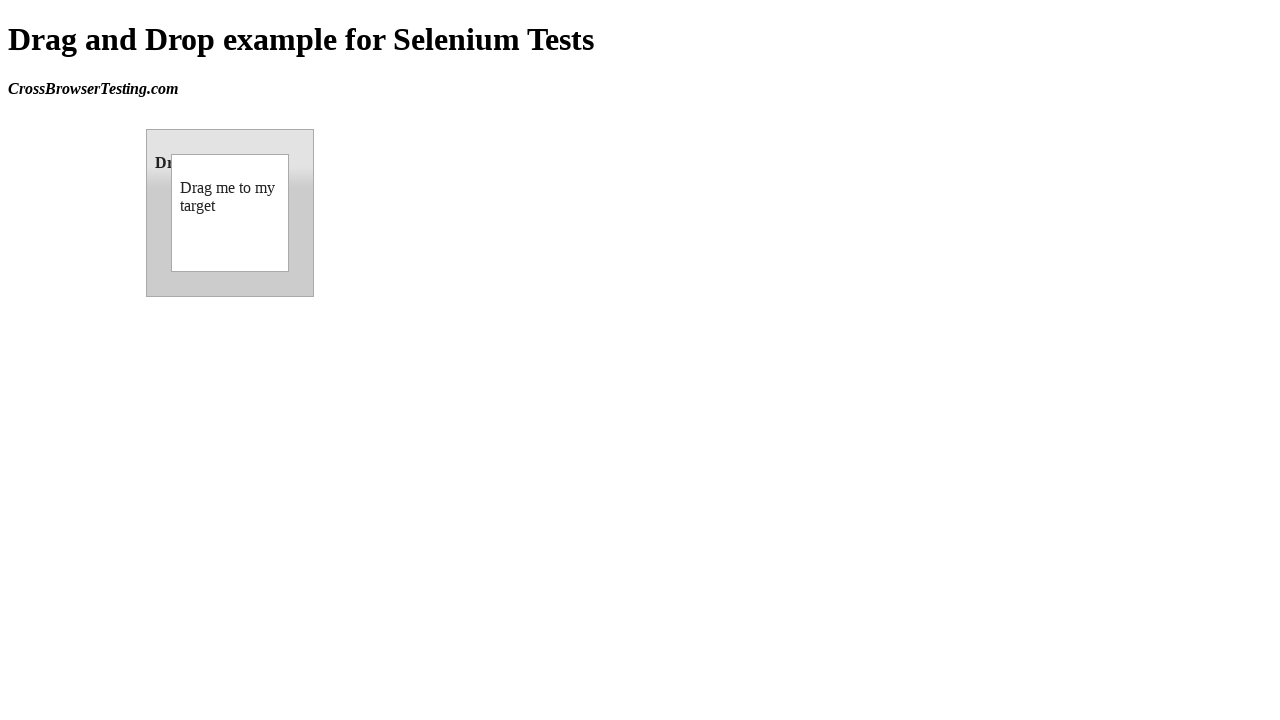

Released mouse button to complete drag and drop at (230, 213)
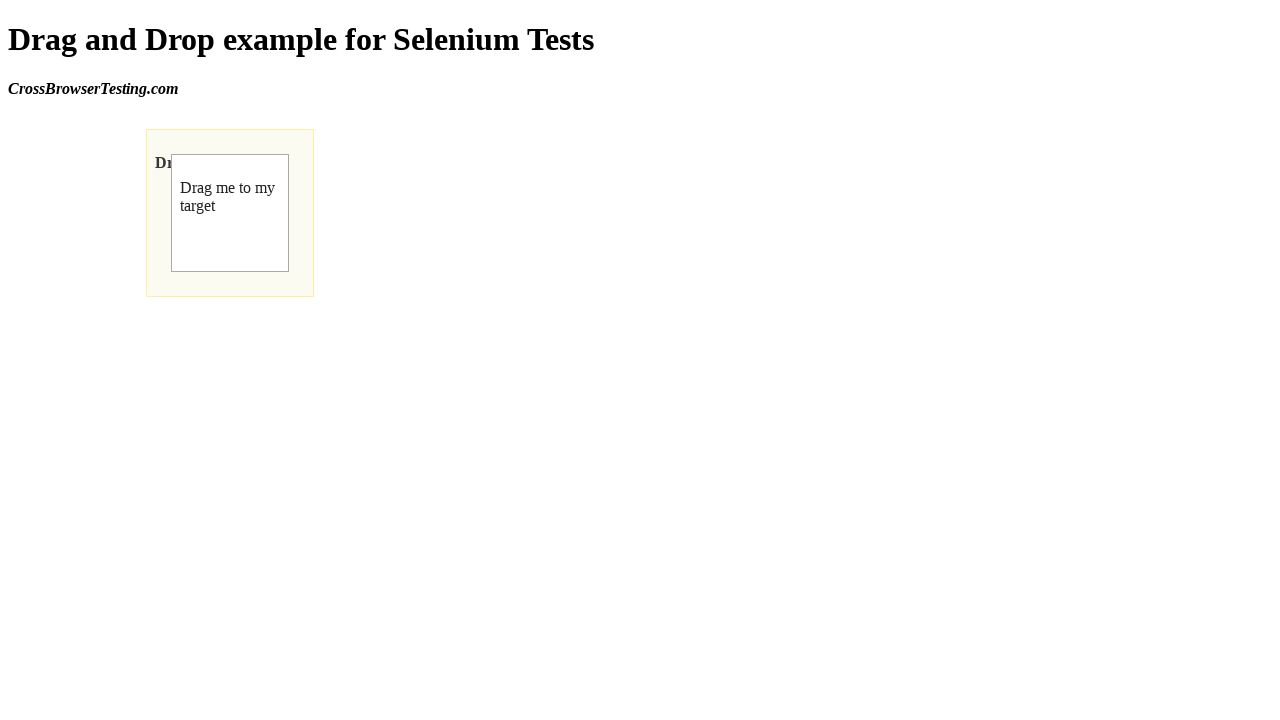

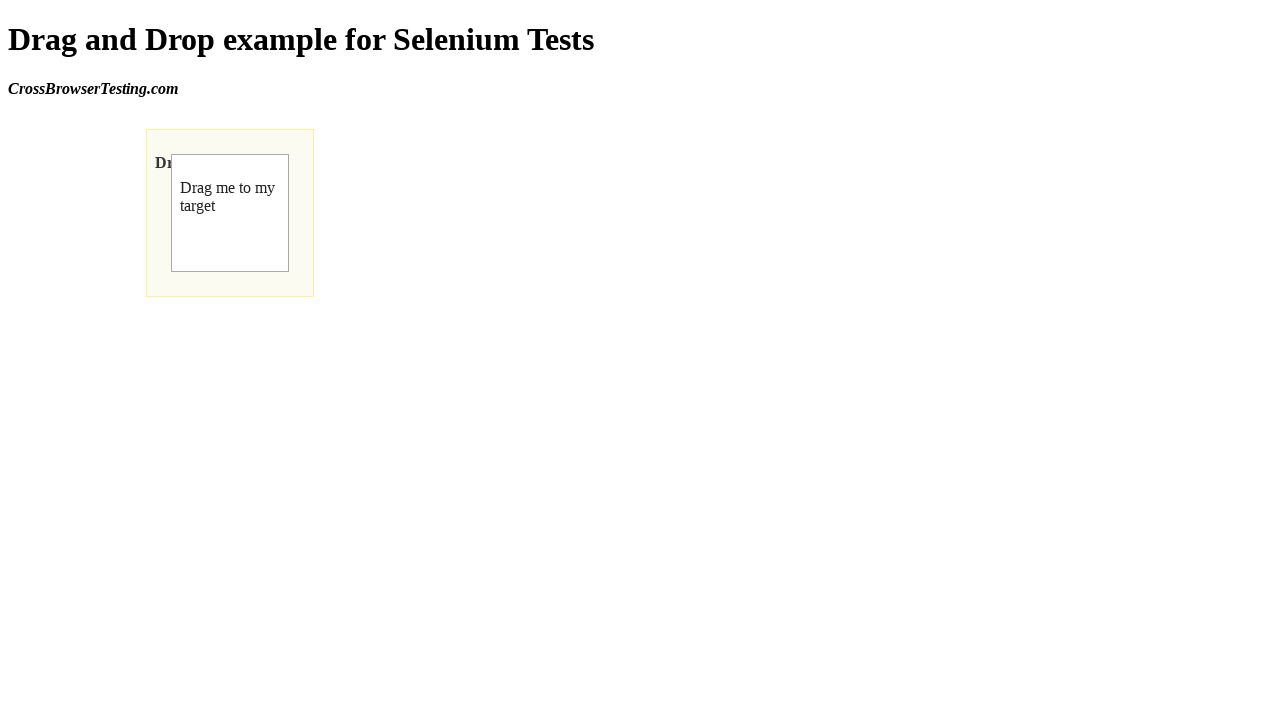